Tests explicit wait functionality by clicking a timer button and waiting for text to become clickable

Starting URL: http://seleniumpractise.blogspot.com/2016/08/how-to-use-explicit-wait-in-selenium.html

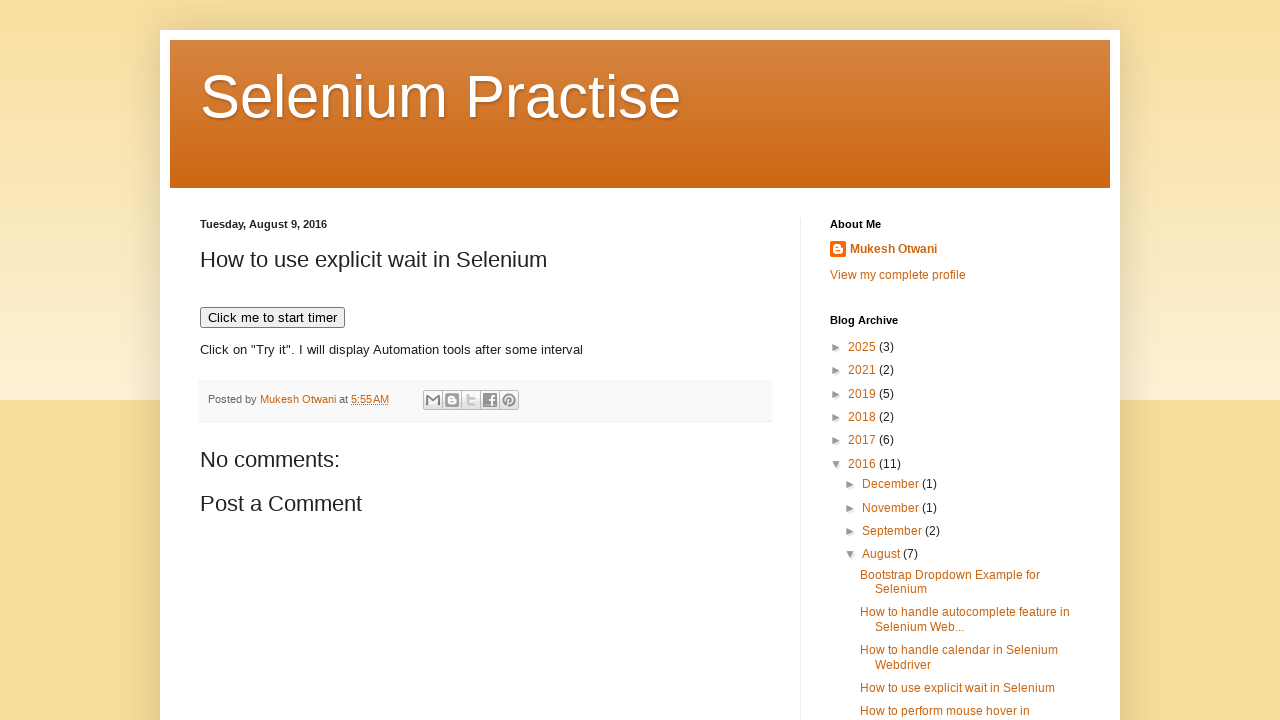

Navigated to explicit wait practice page
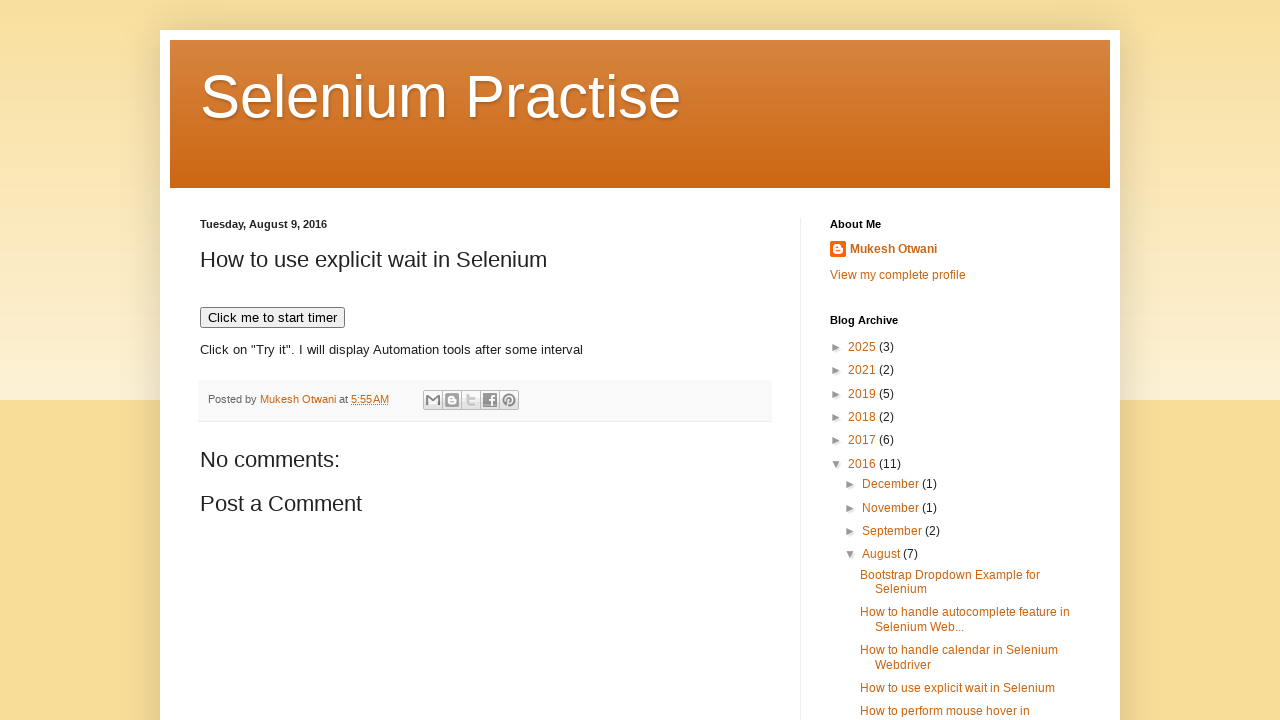

Clicked timer button to start countdown at (272, 318) on xpath=//button[contains(text(),'Click me to start timer')]
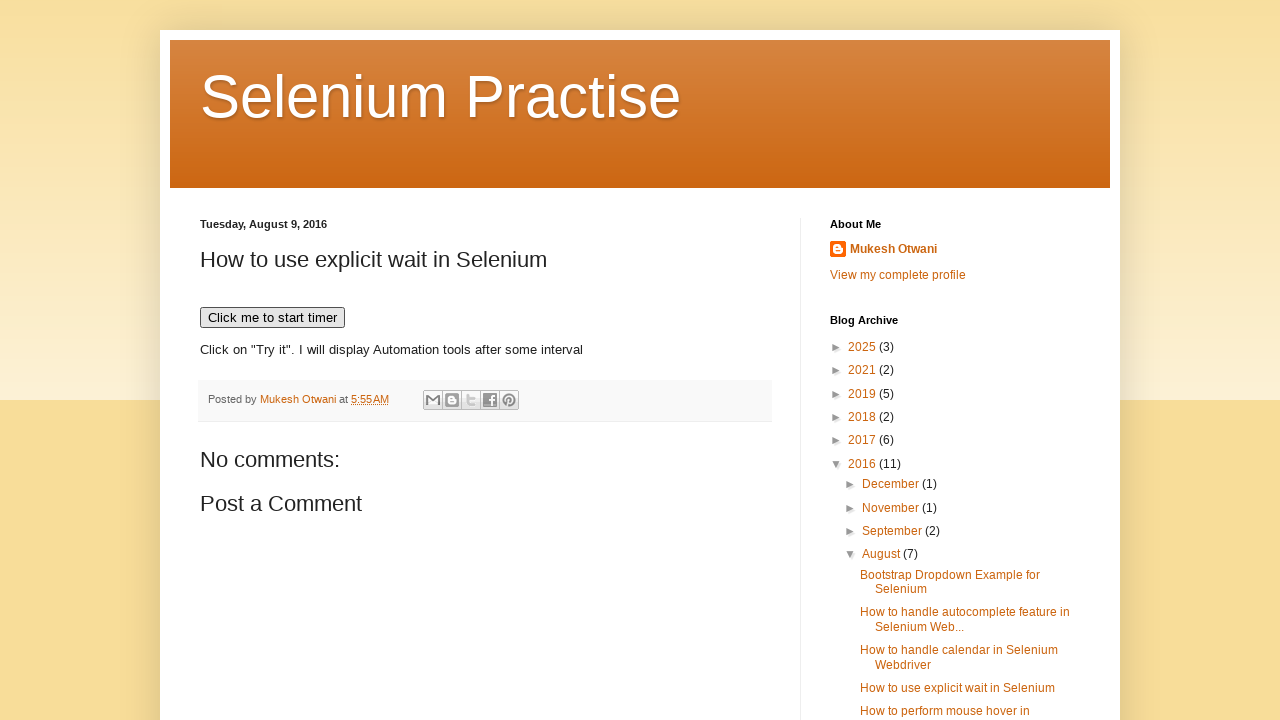

WebDriver text became visible after explicit wait
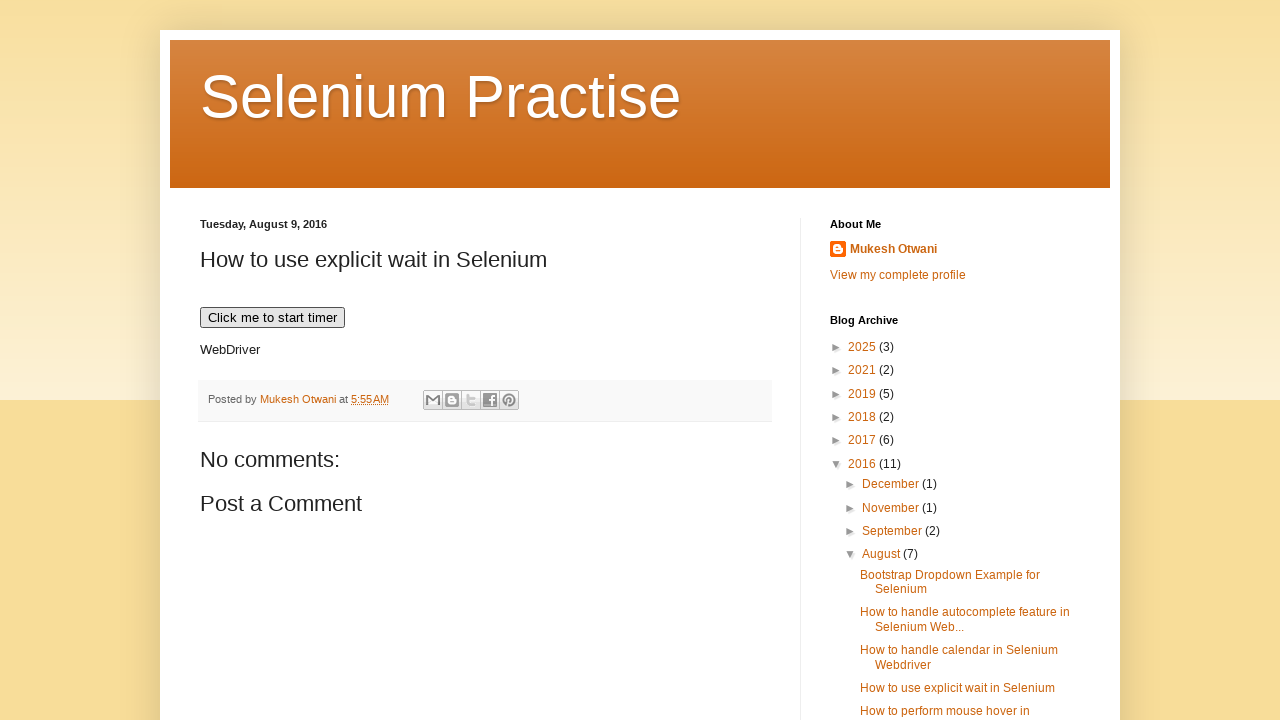

Retrieved text content: WebDriver
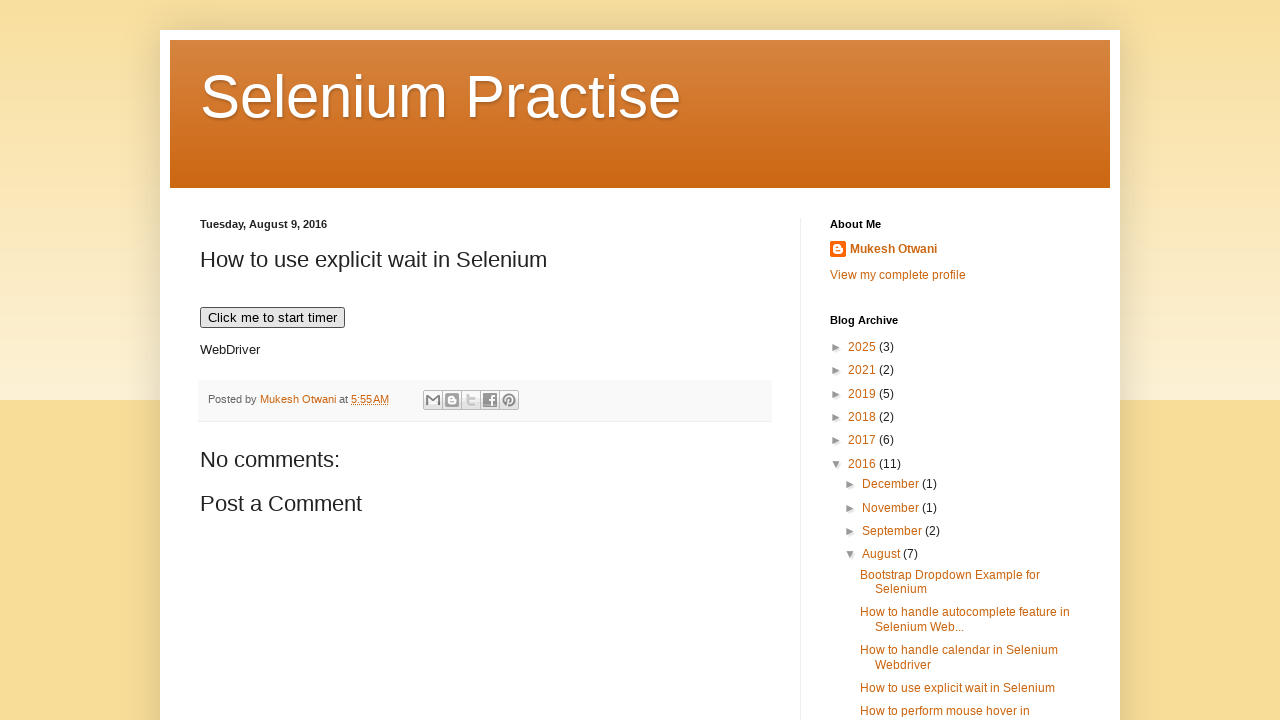

Printed text content to console
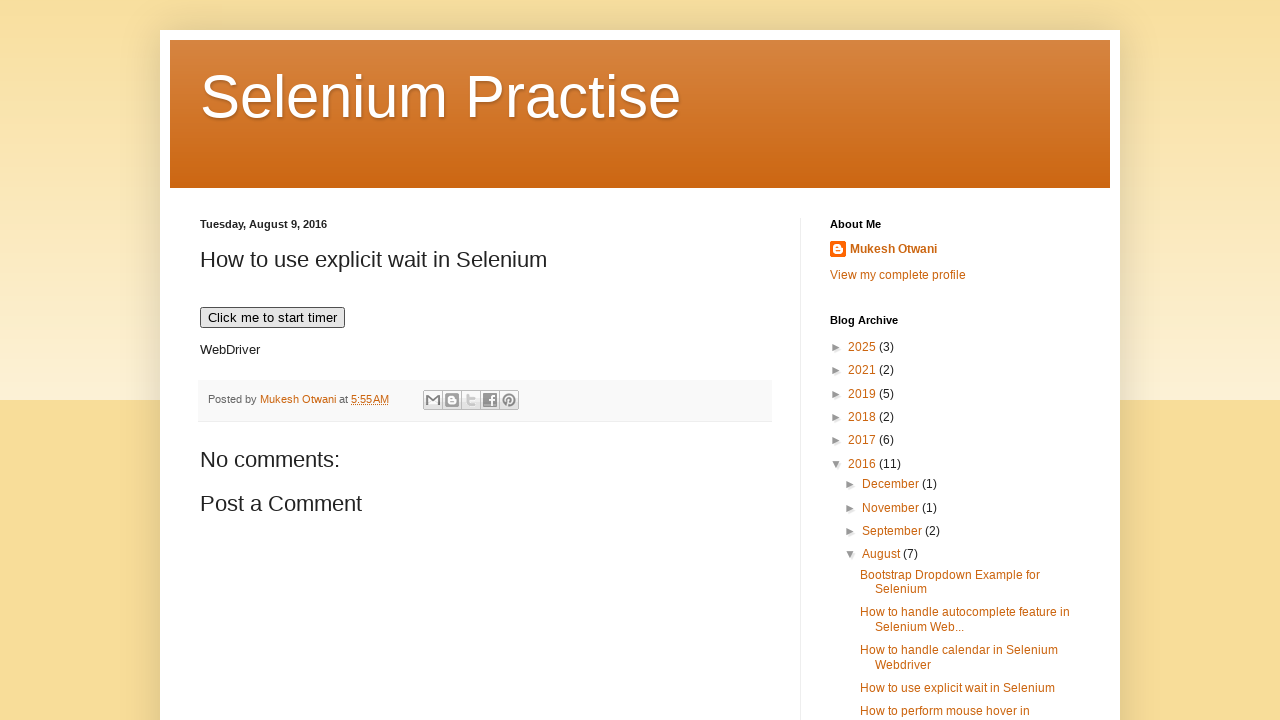

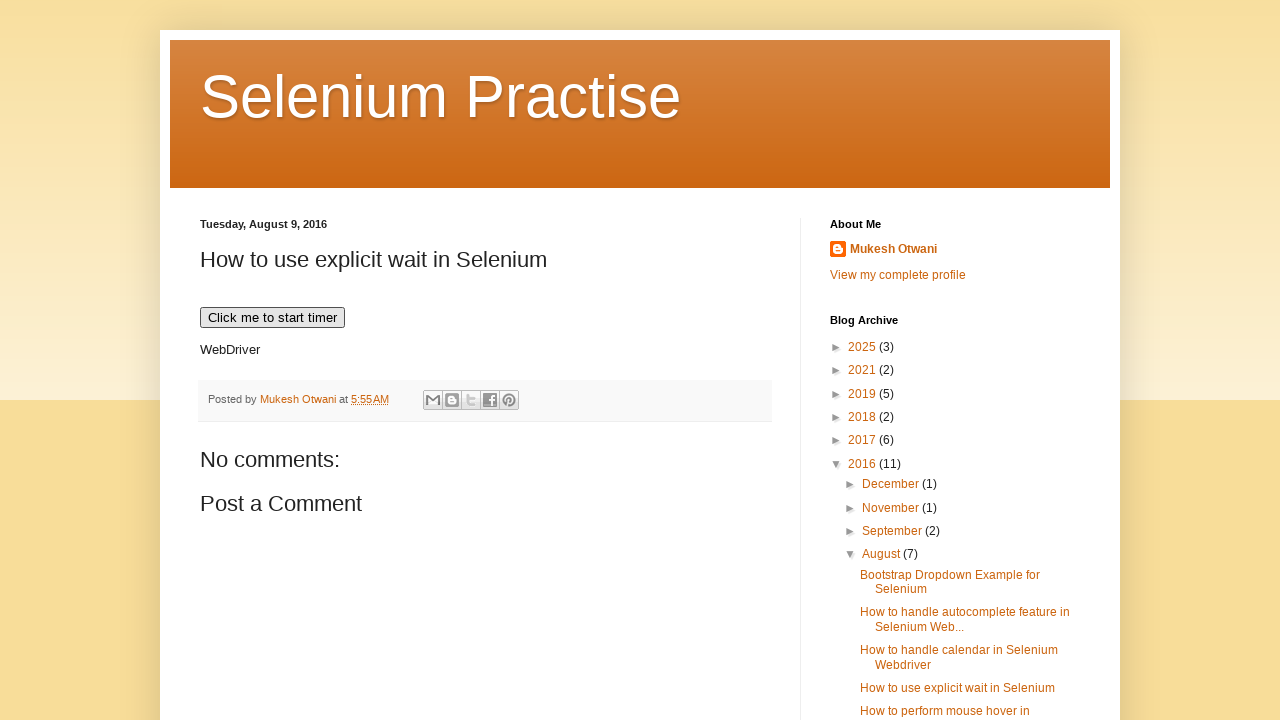